Tests the prompt box functionality by clicking the prompt button, entering text, and accepting the JavaScript prompt dialog

Starting URL: https://www.hyrtutorials.com/p/alertsdemo.html

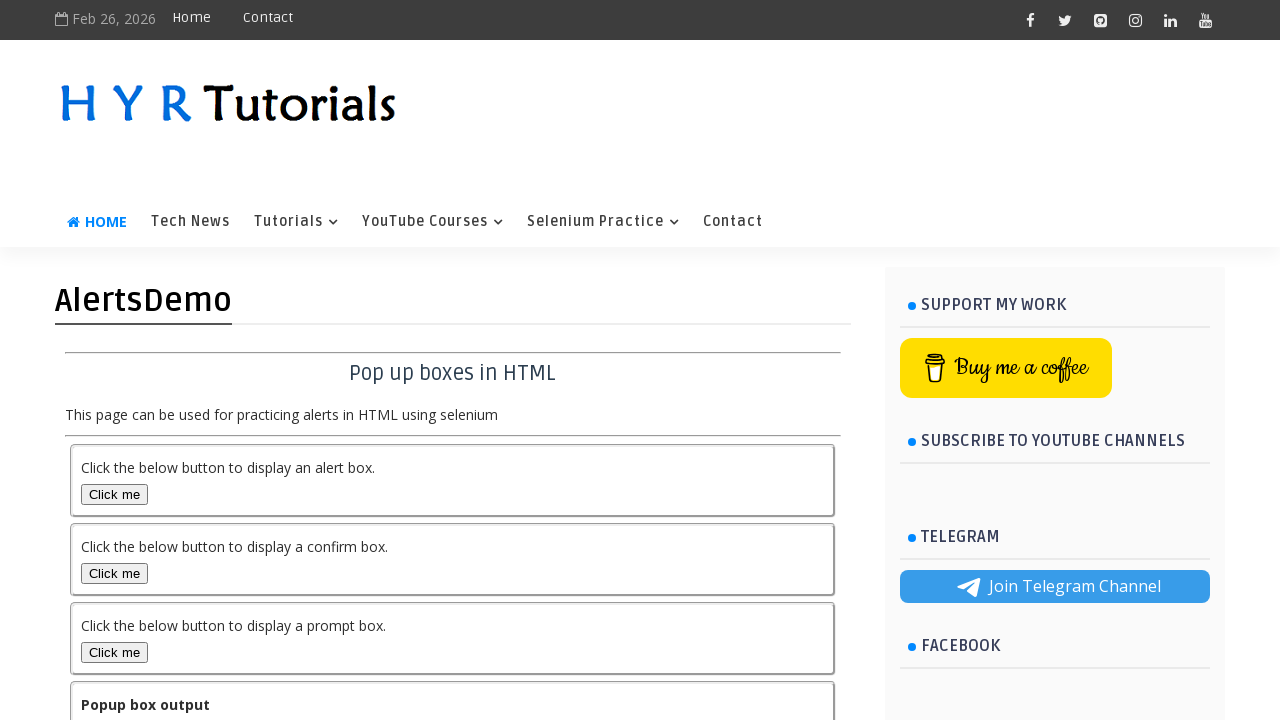

Set up dialog handler to accept prompt with text 'TestUser123'
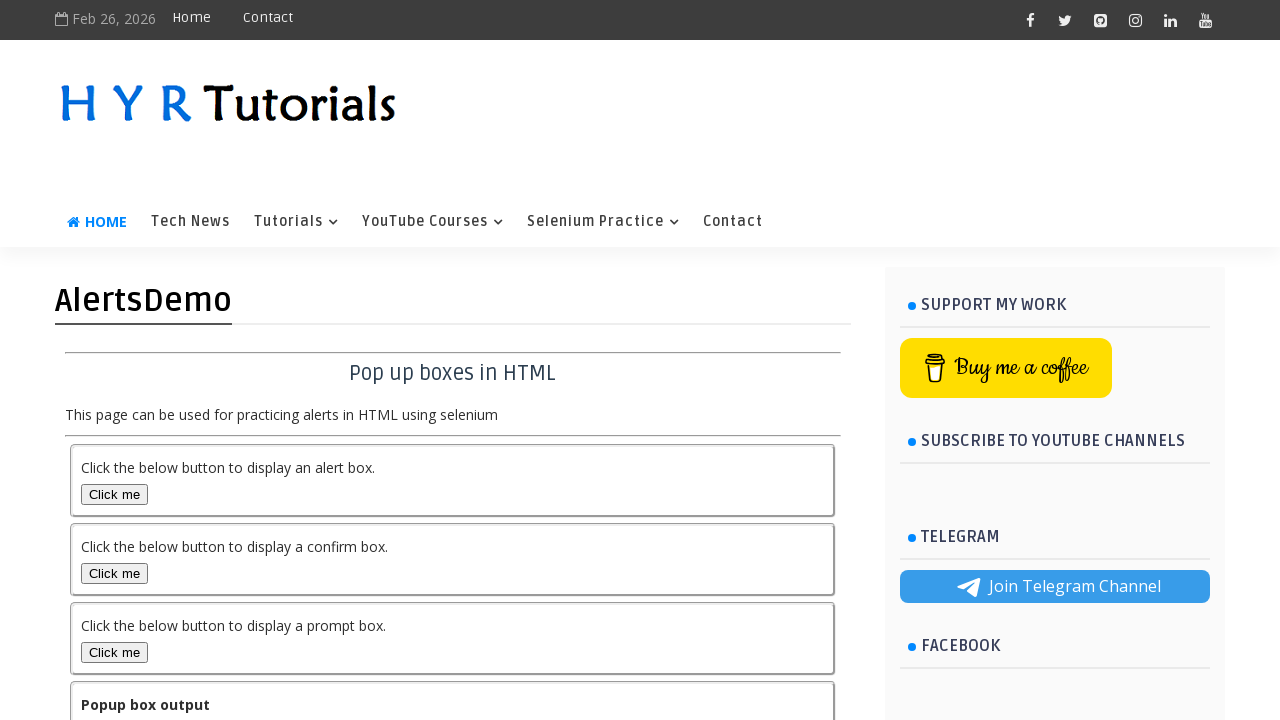

Clicked the prompt box button at (114, 652) on #promptBox
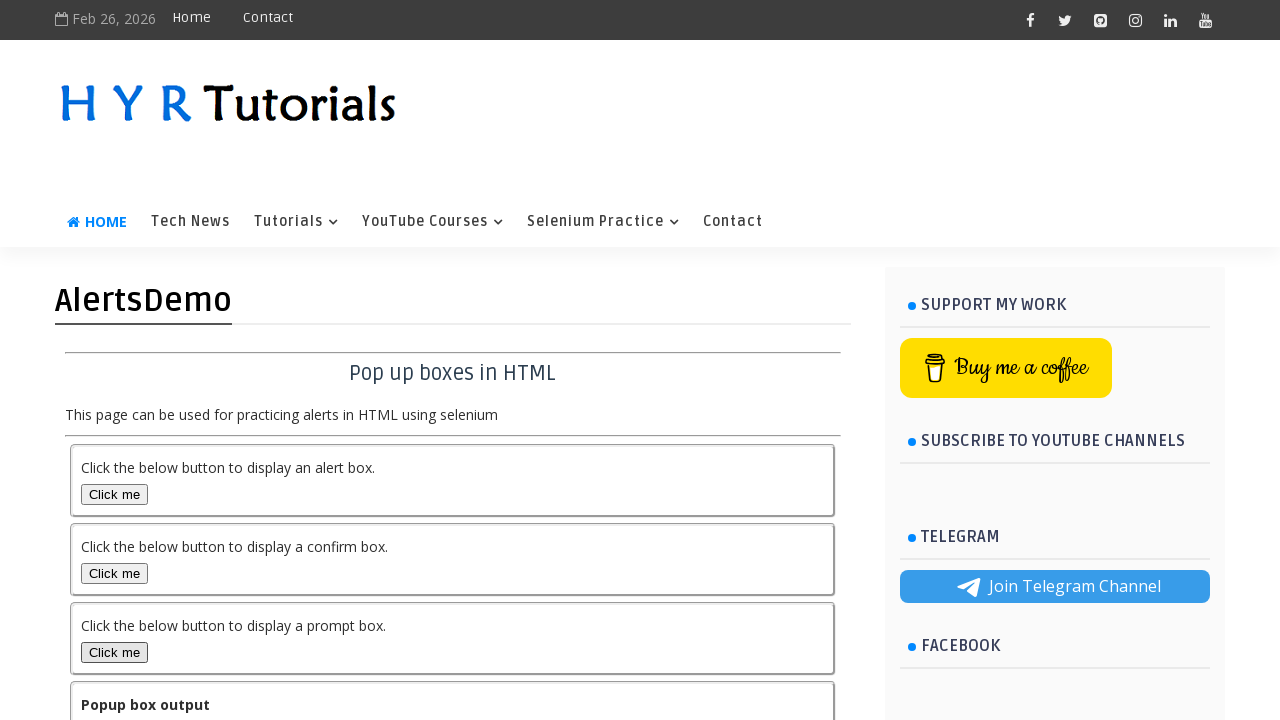

Output text element is displayed
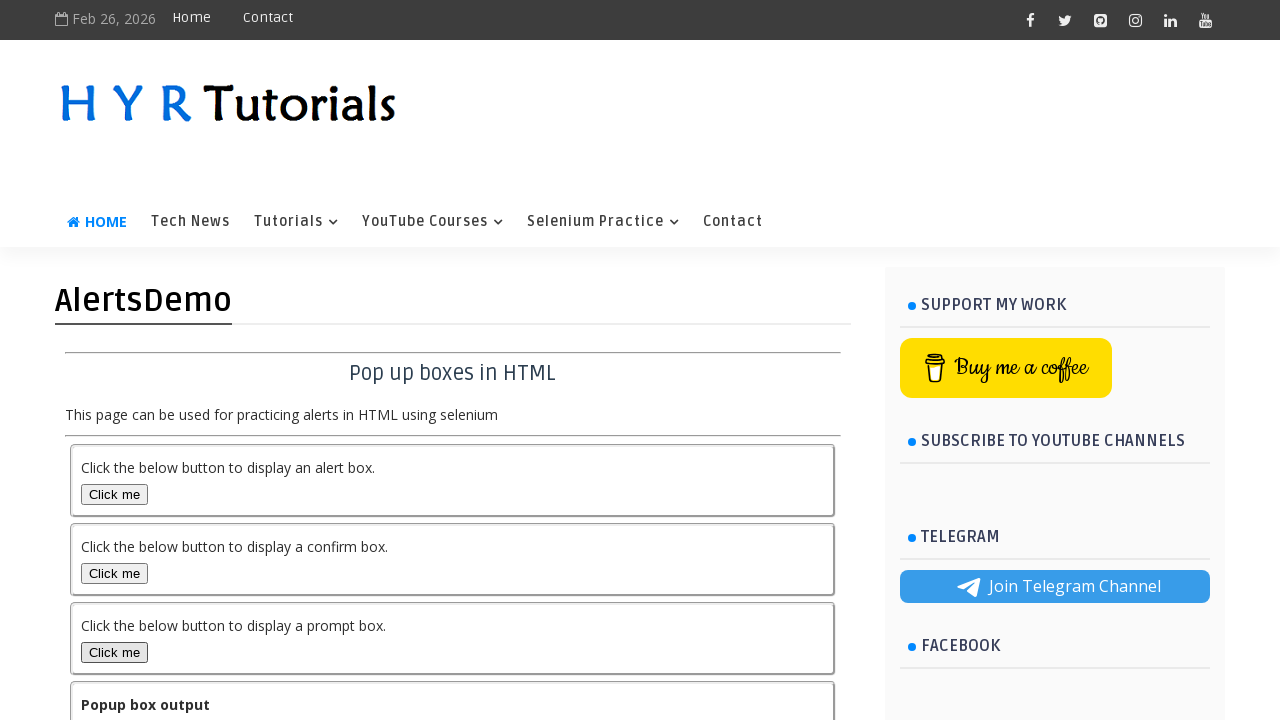

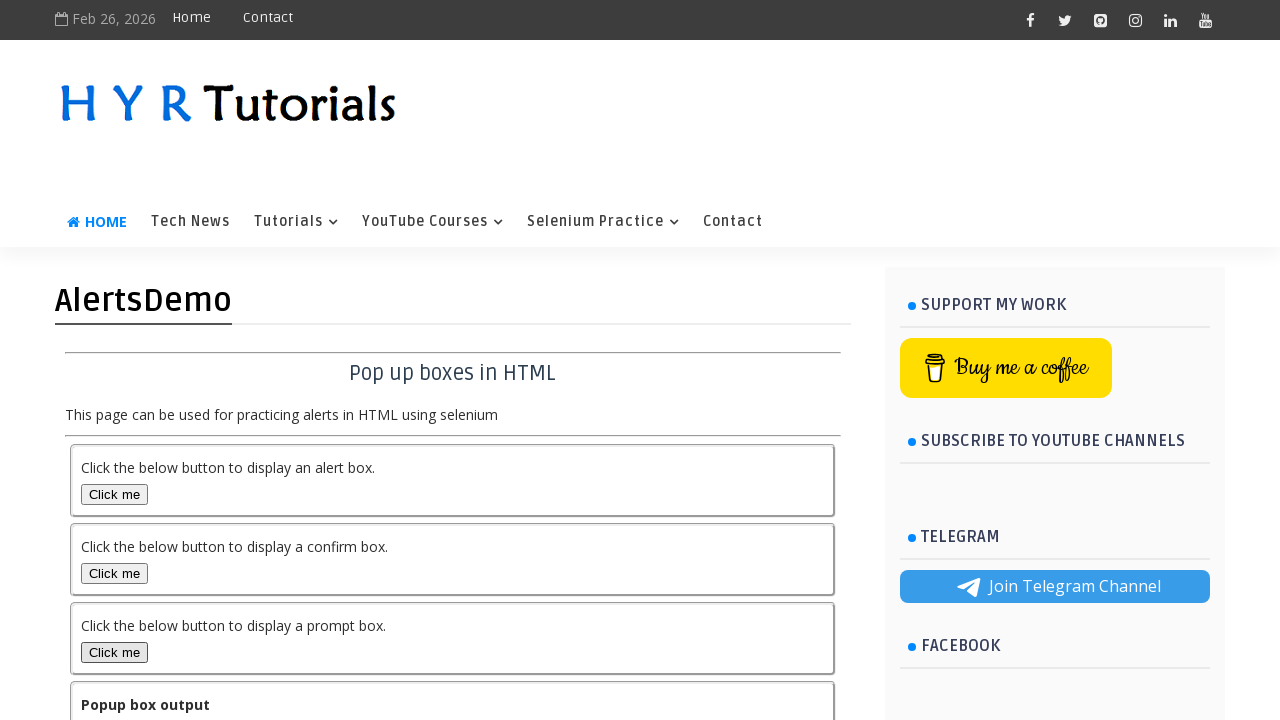